Tests that the Components dropdown menu contains exactly 14 link elements

Starting URL: https://formy-project.herokuapp.com/

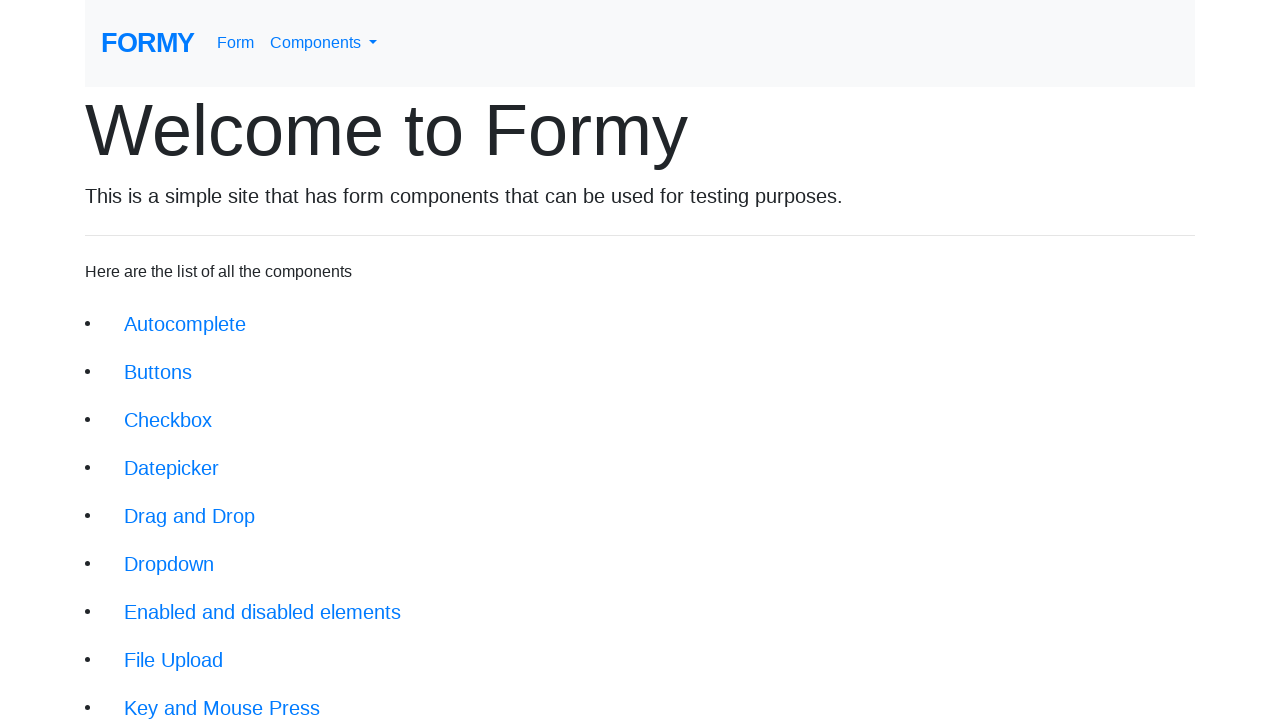

Clicked on Components dropdown menu button at (324, 43) on #navbarDropdownMenuLink
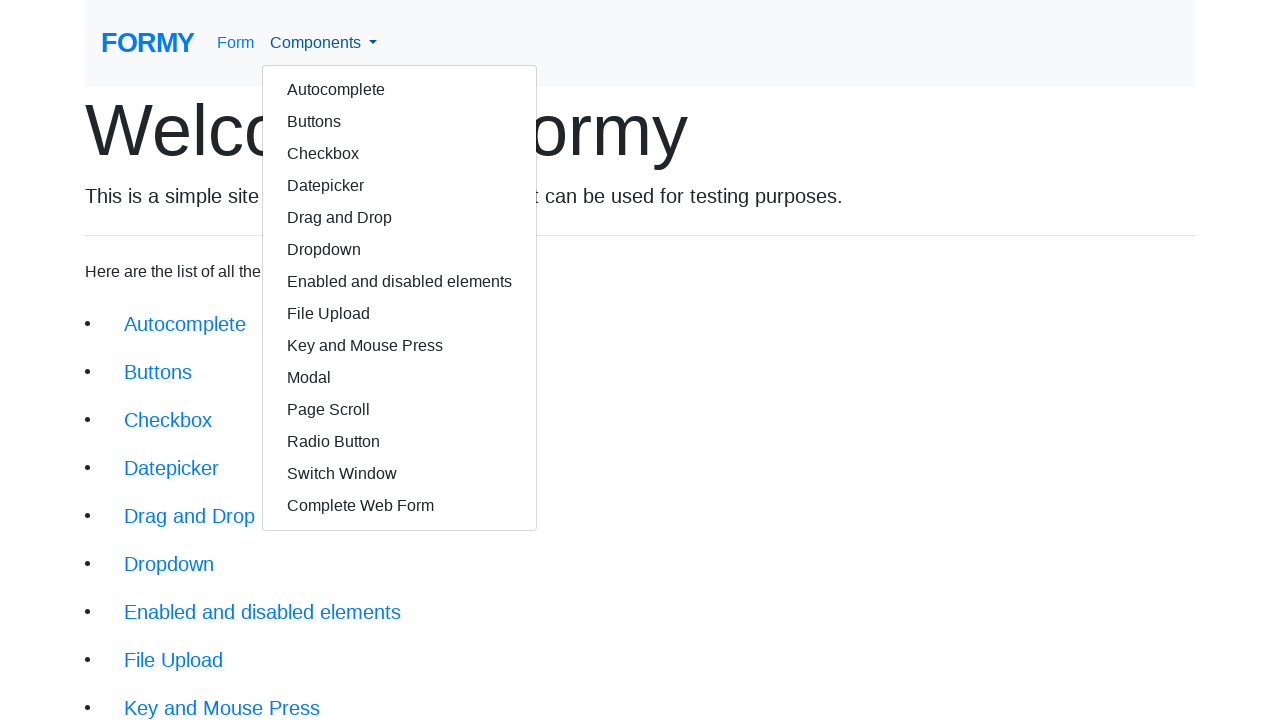

Dropdown menu became visible
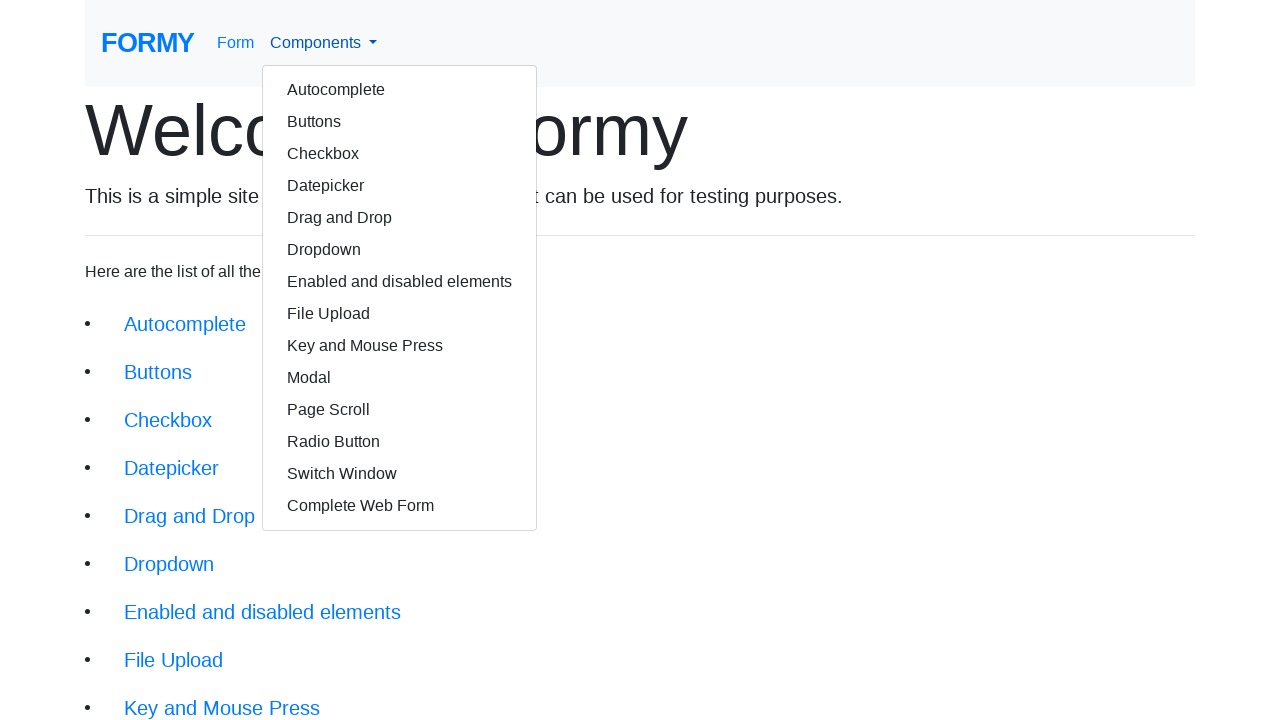

Located 14 link elements in dropdown menu
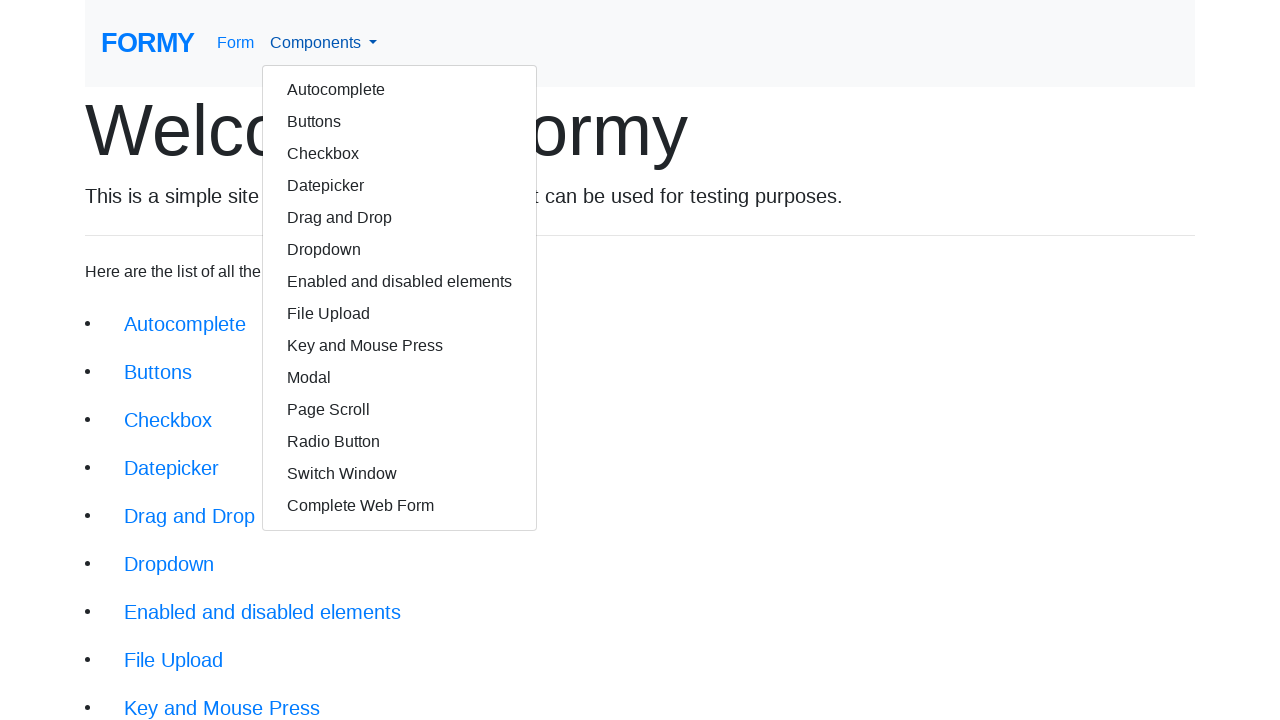

Verified that Components dropdown contains exactly 14 link elements
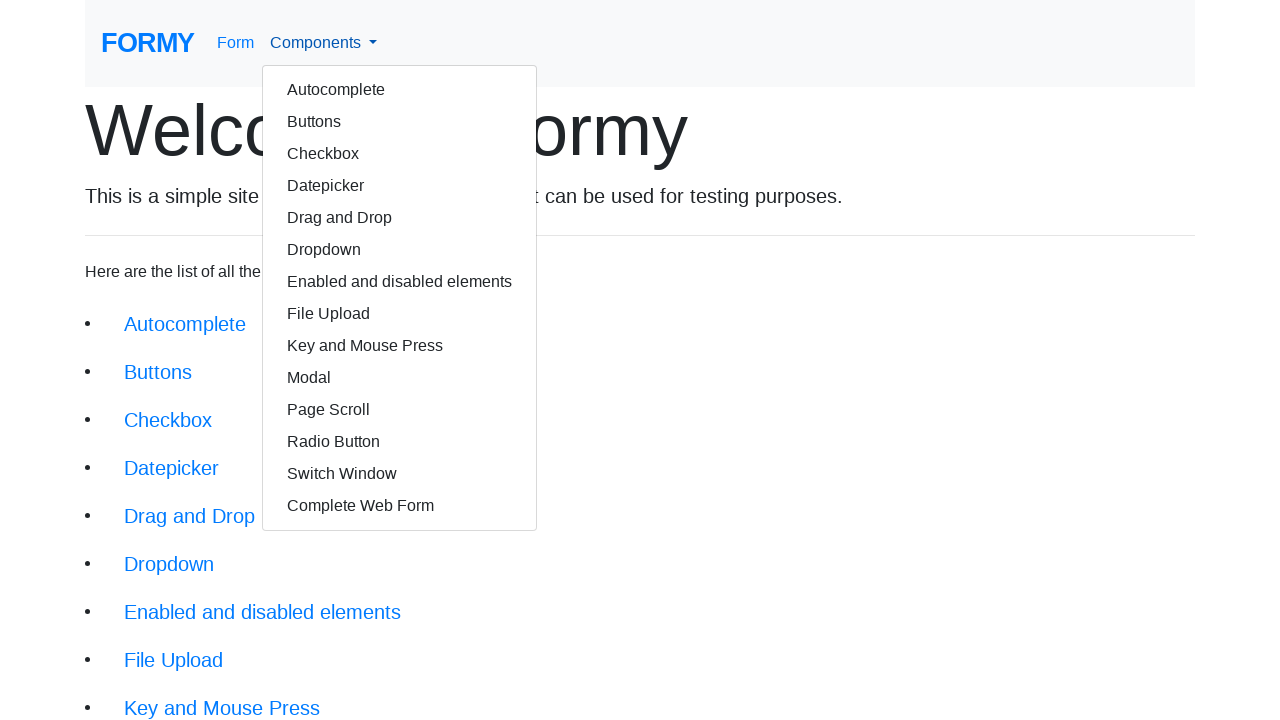

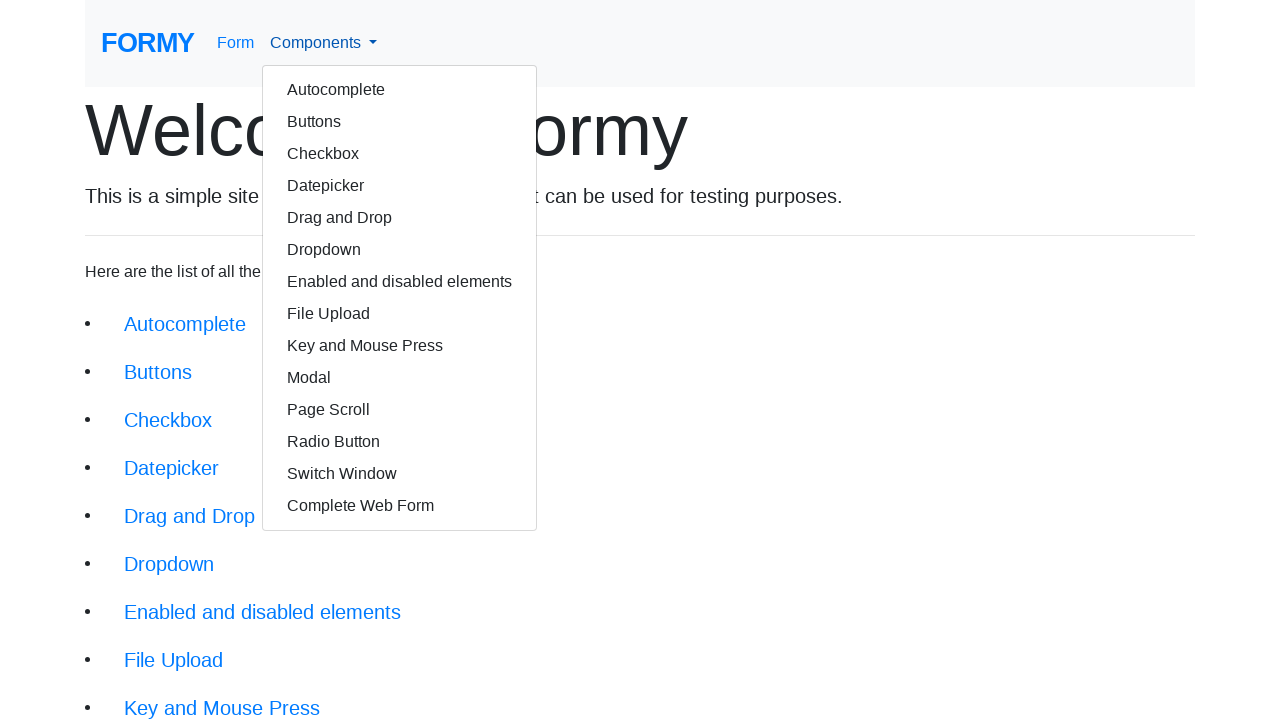